Tests multi-select dropdown functionality by selecting multiple options (indices 0-3) from a dropdown element and verifying the first selected option.

Starting URL: https://omayo.blogspot.com/

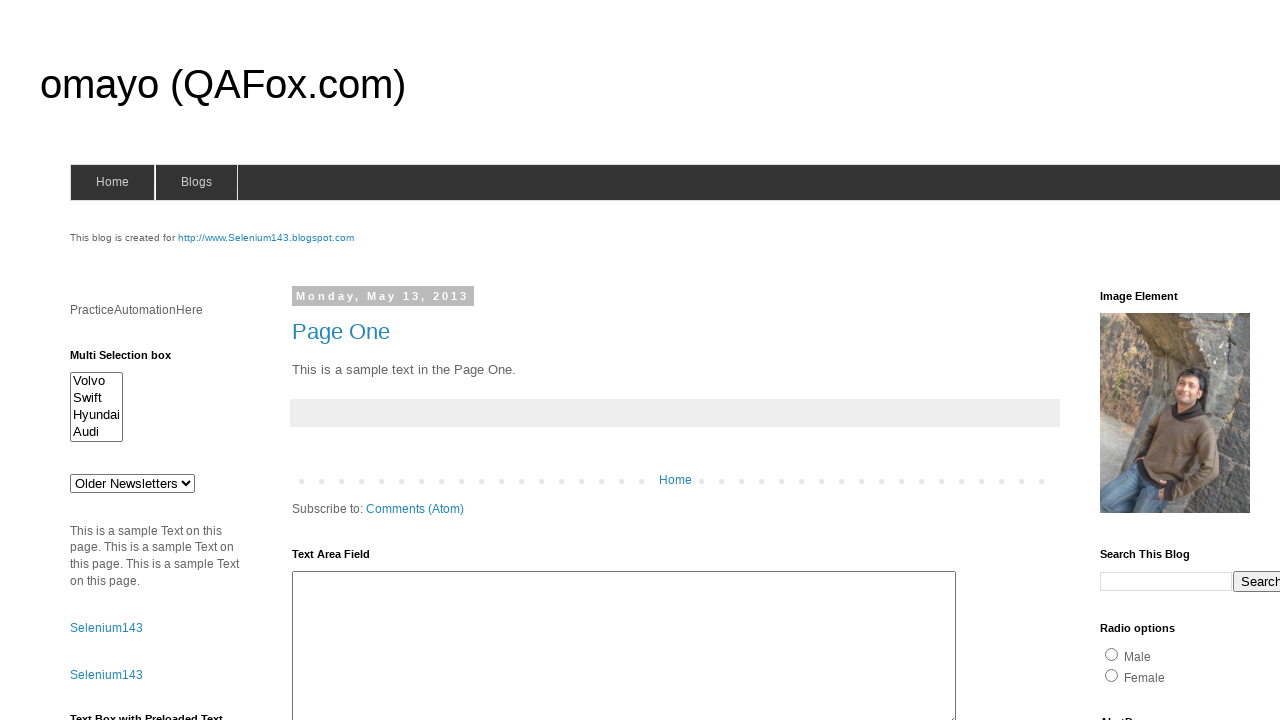

Navigated to https://omayo.blogspot.com/
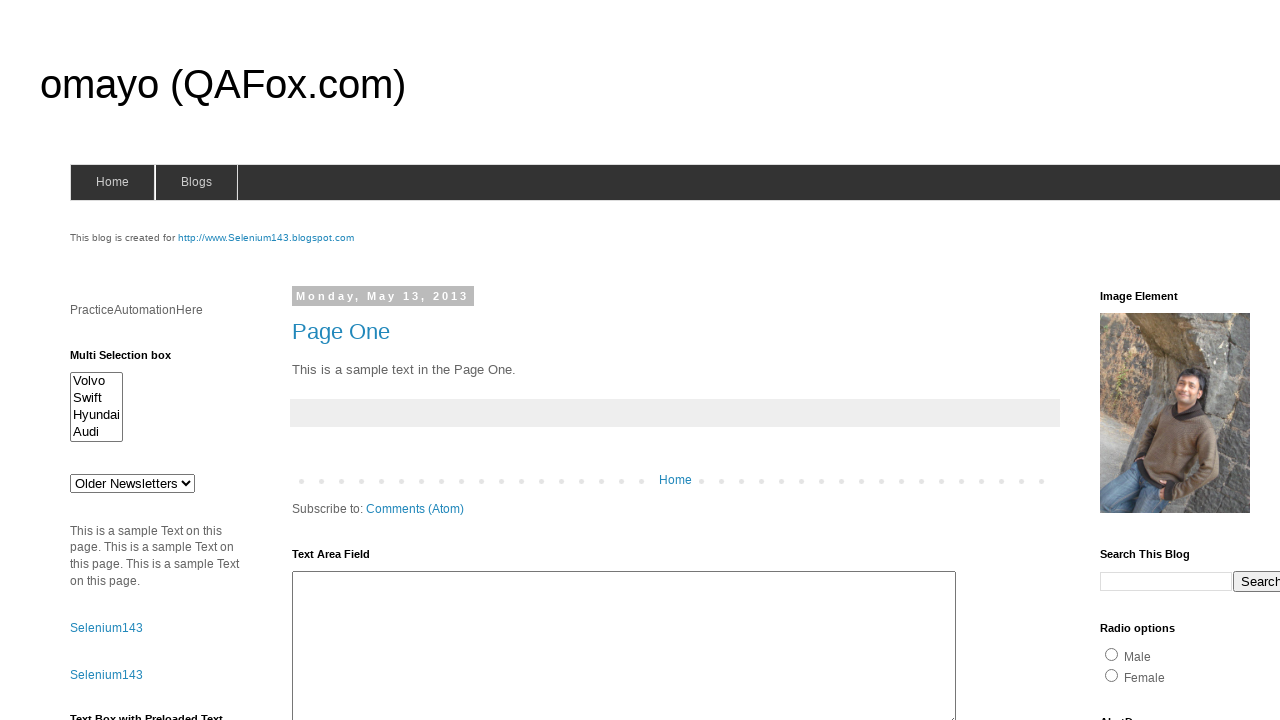

Located multi-select dropdown element with id 'multiselect1'
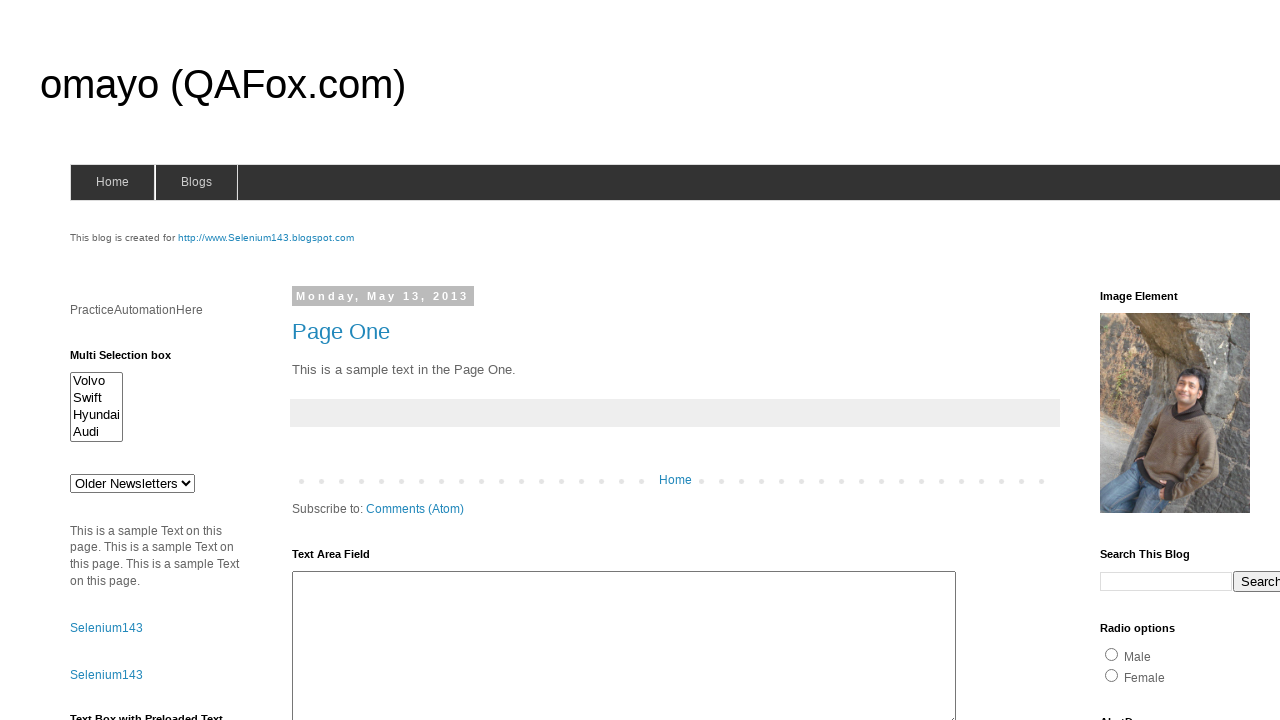

Dropdown became visible
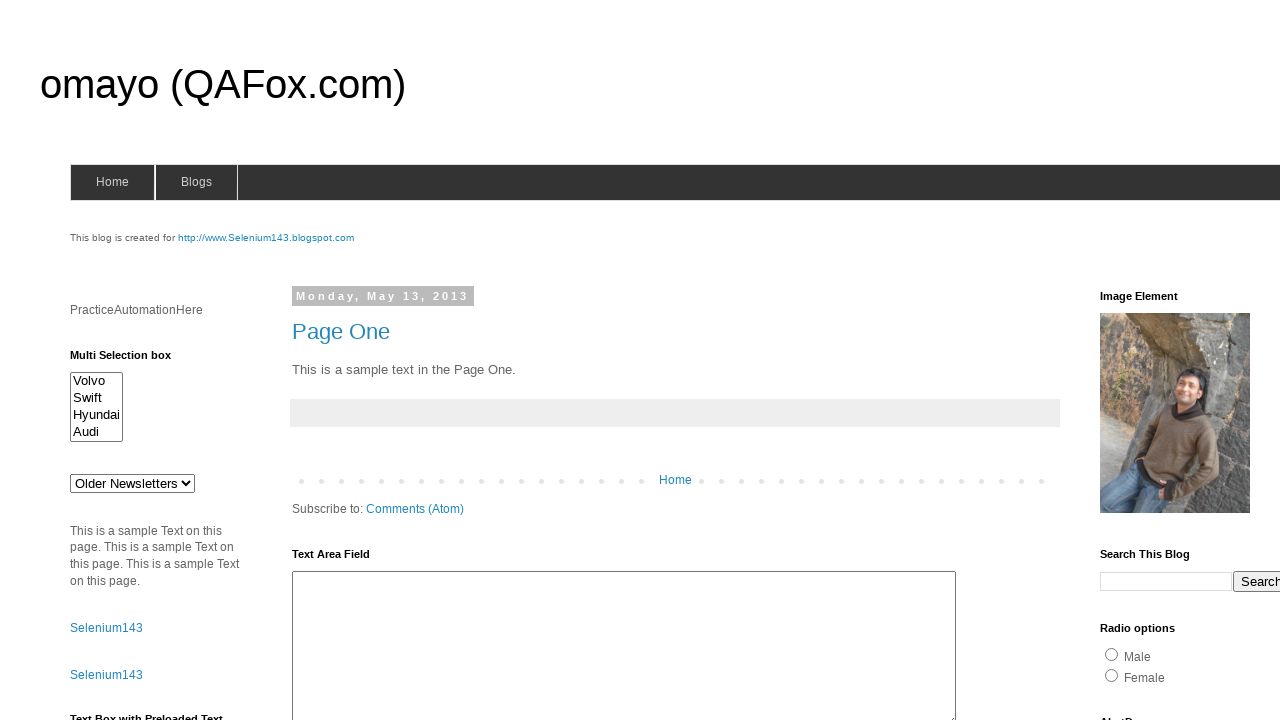

Selected option at index 0 from dropdown on select#multiselect1
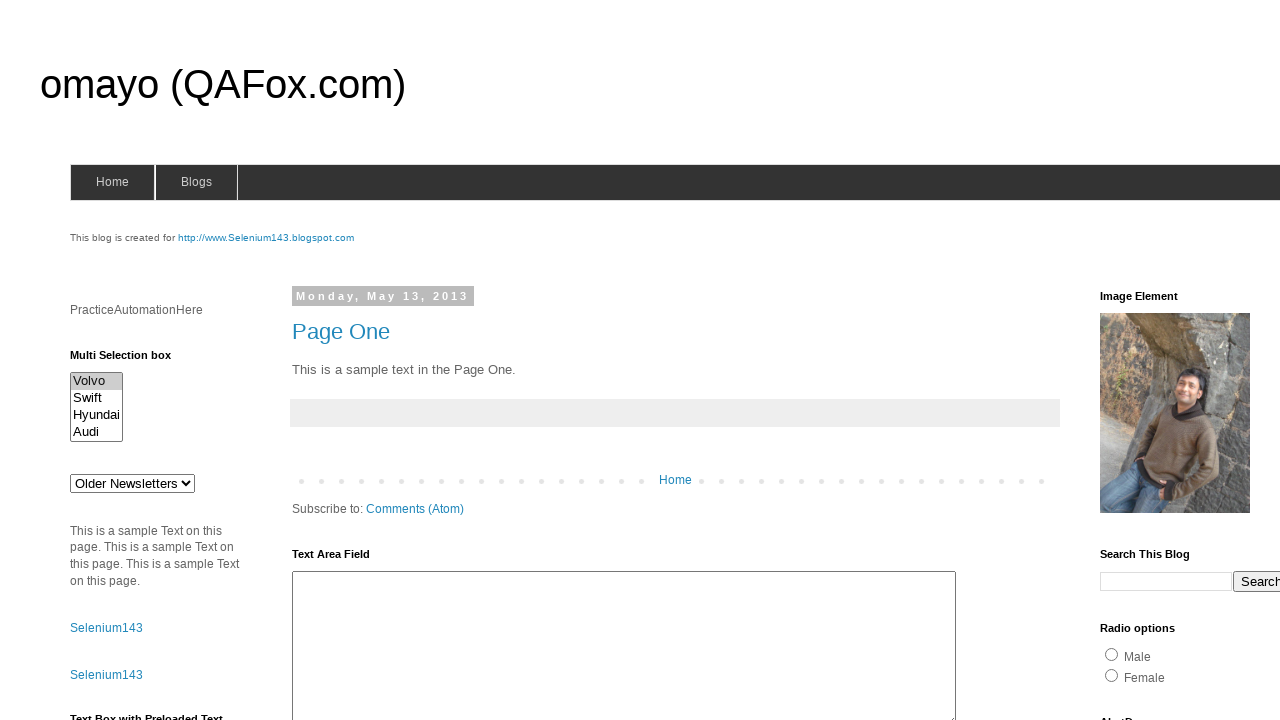

Selected option at index 1 from dropdown on select#multiselect1
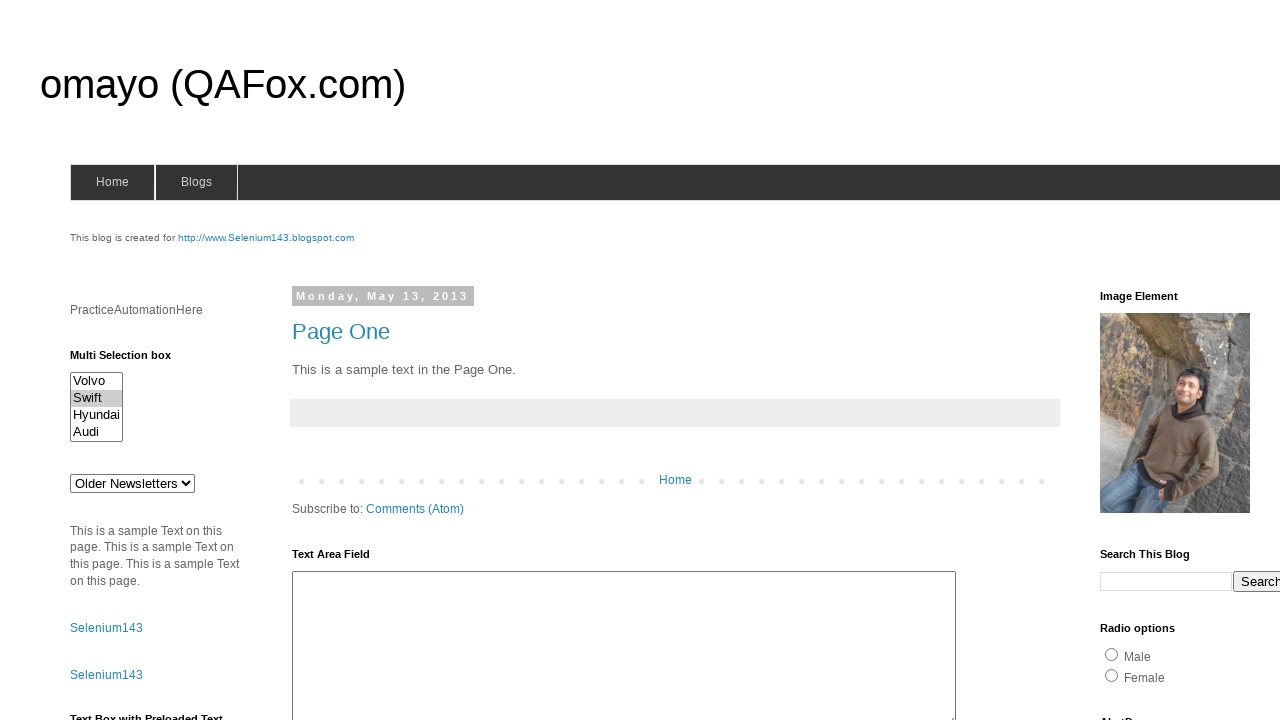

Selected option at index 2 from dropdown on select#multiselect1
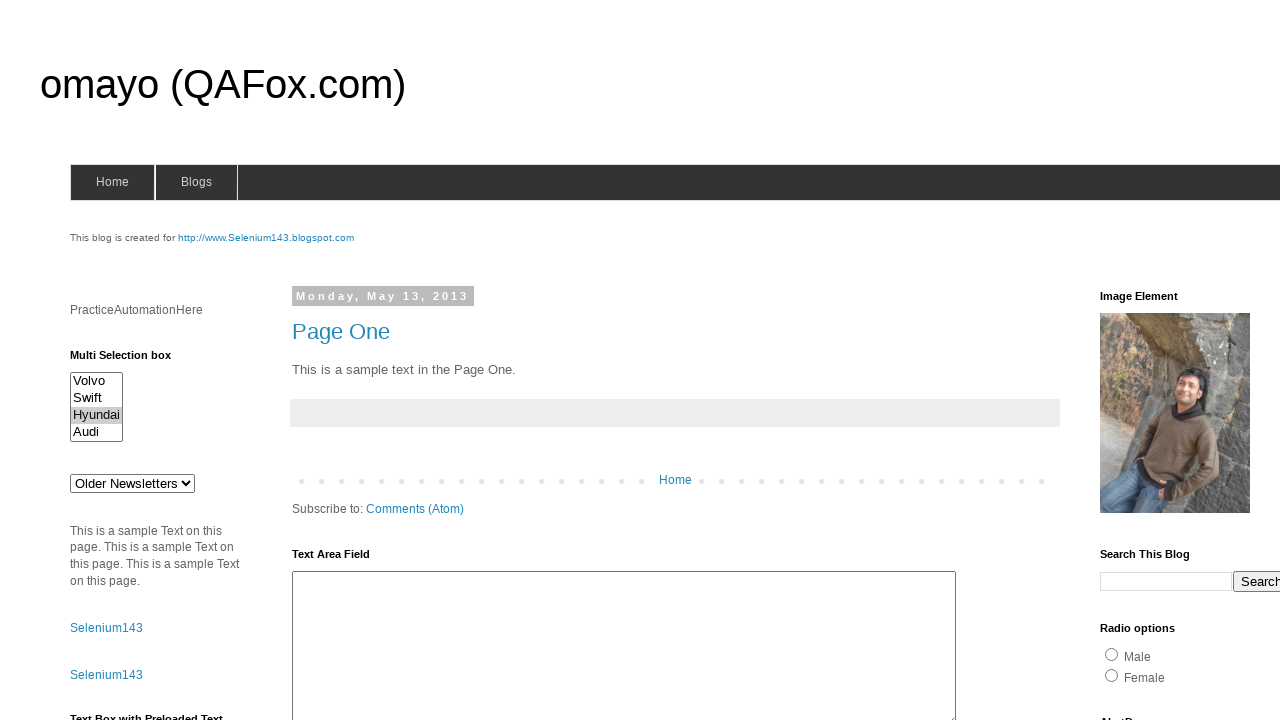

Selected option at index 3 from dropdown on select#multiselect1
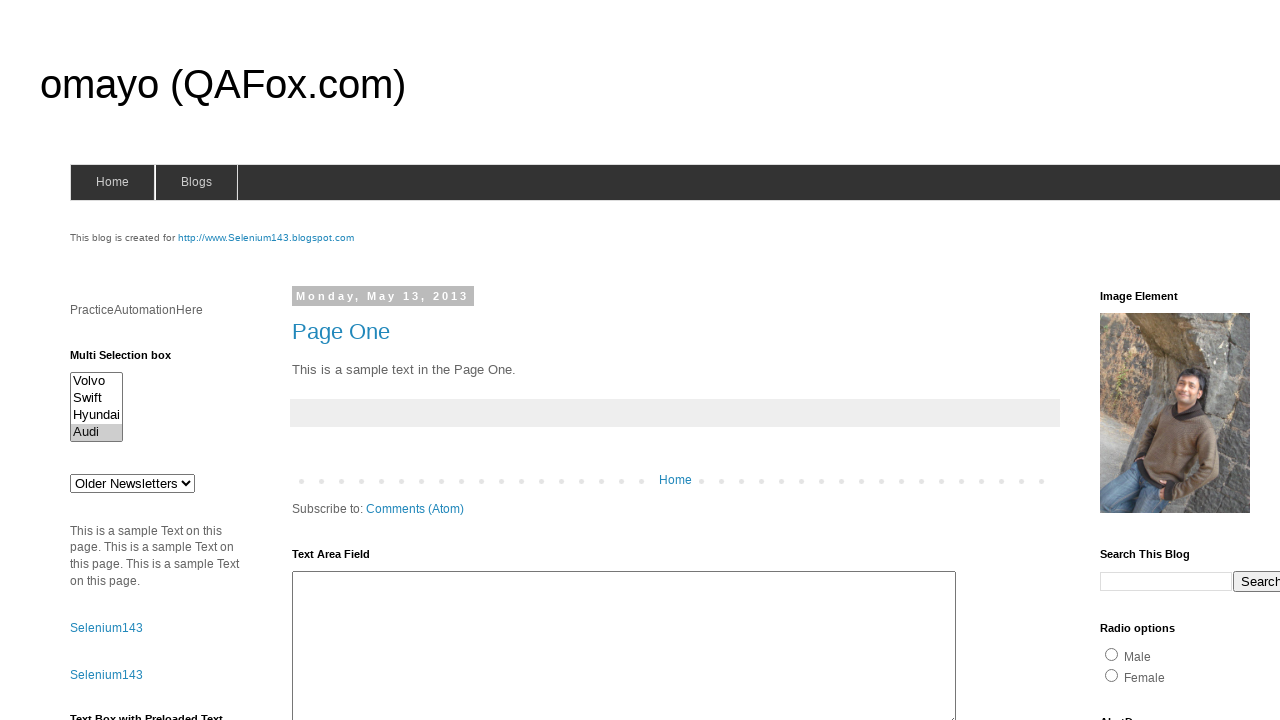

Located first checked option from multi-select dropdown
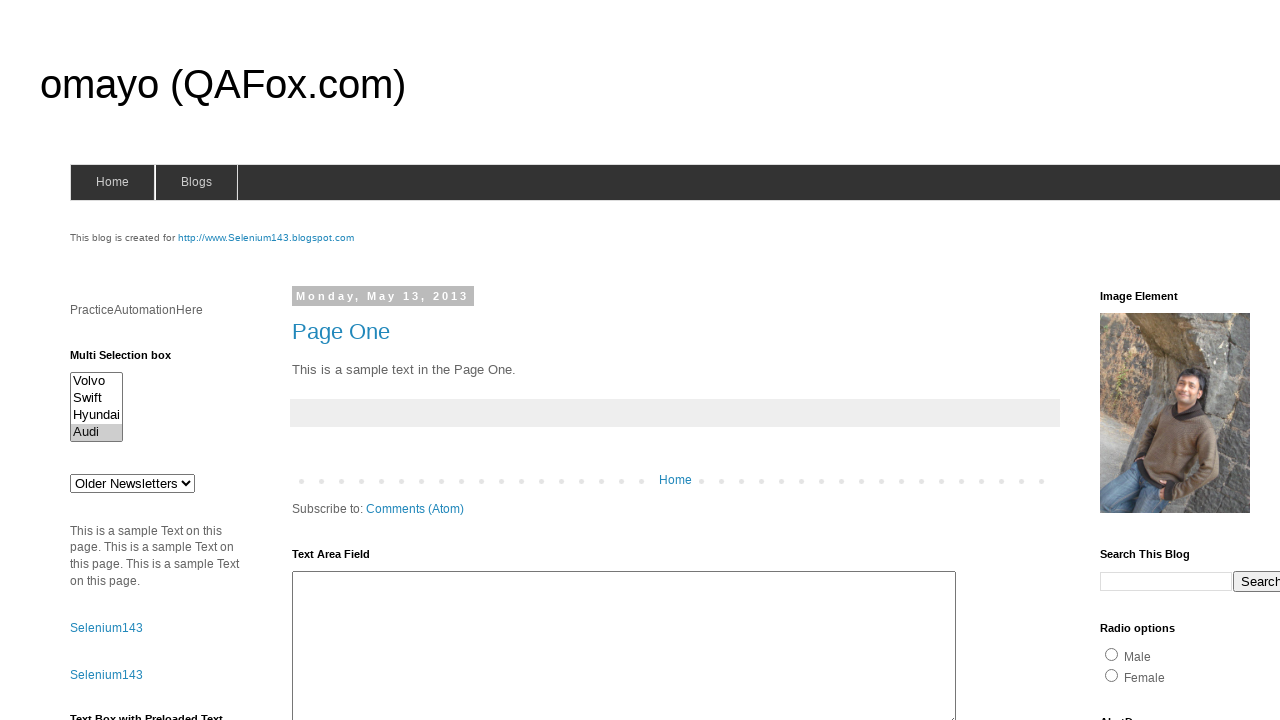

First selected option verified to be attached to DOM
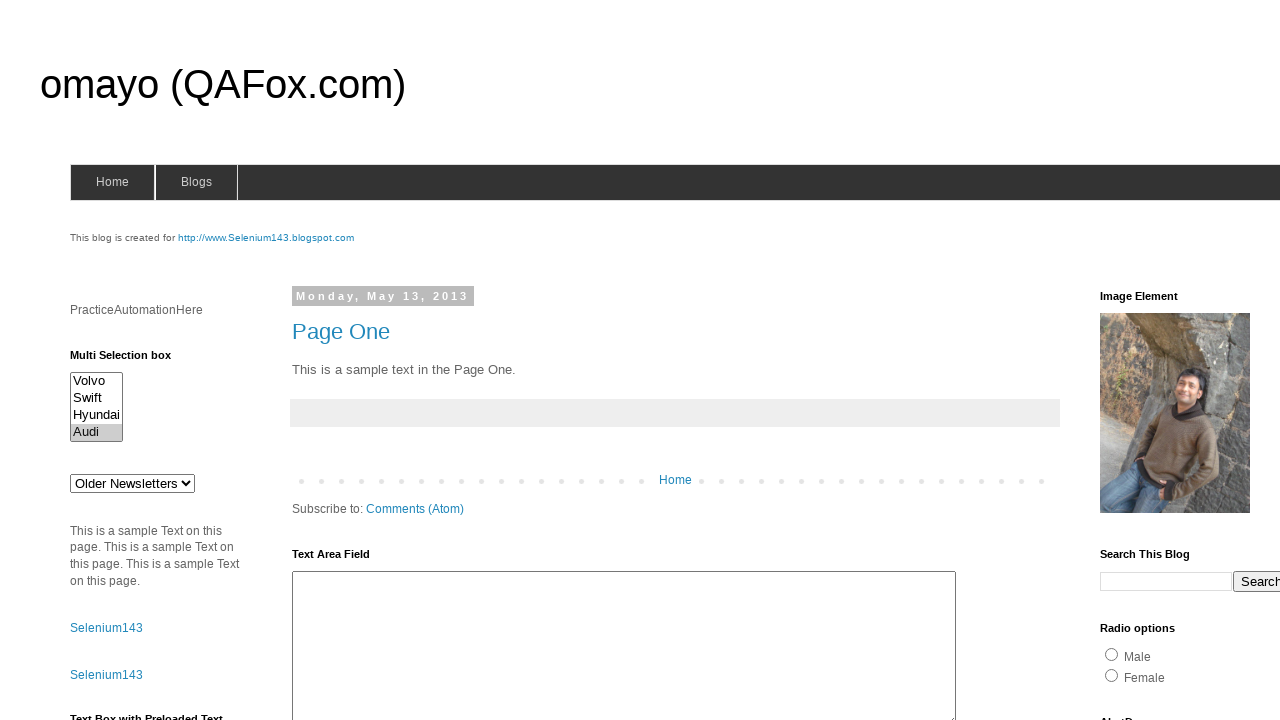

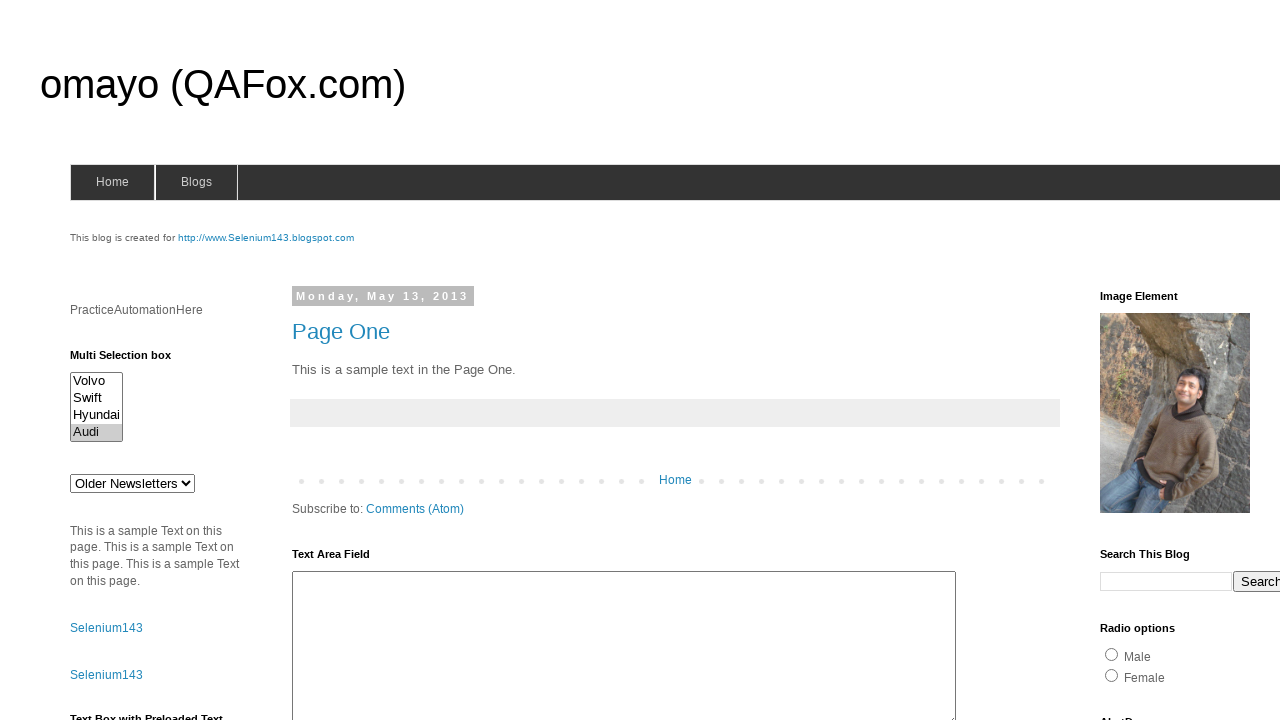